Verifies that basic operator buttons (Plus, Minus, Times, Divide) are visible on the calculator

Starting URL: https://www.desmos.com/scientific?lang=eng

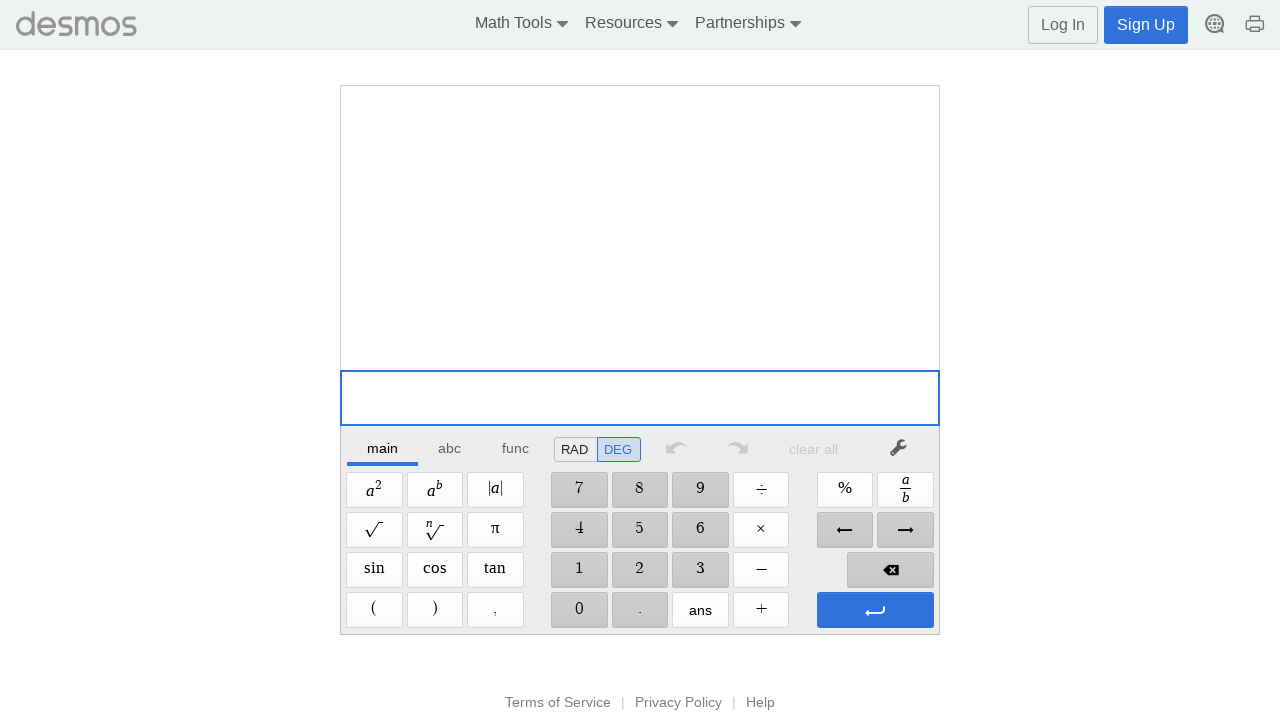

Verified 'Plus' operator button is visible on the calculator
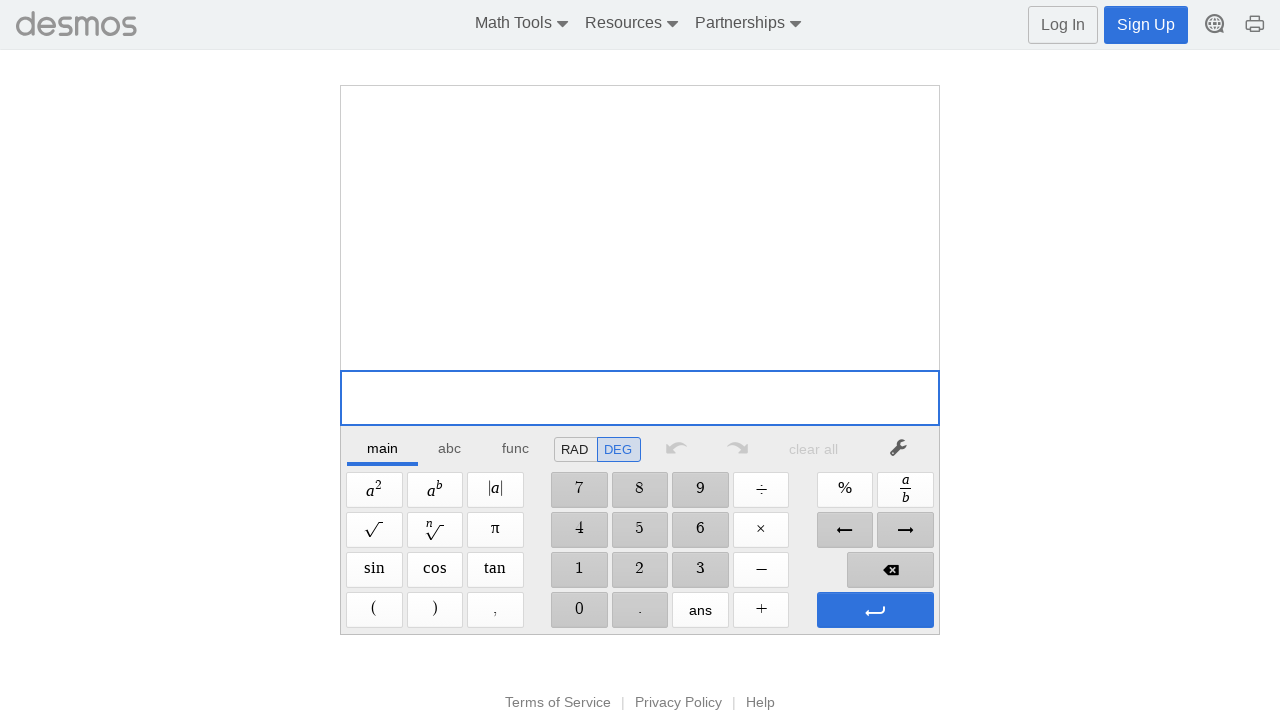

Verified 'Minus' operator button is visible on the calculator
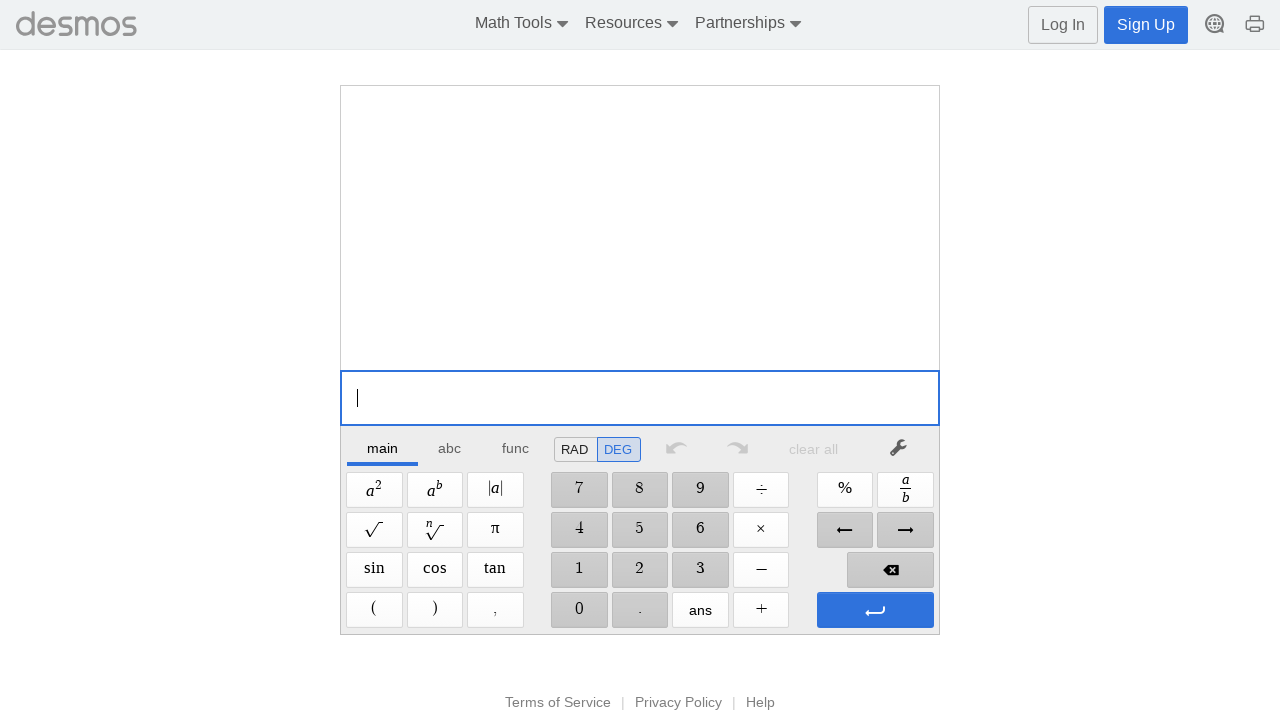

Verified 'Times' operator button is visible on the calculator
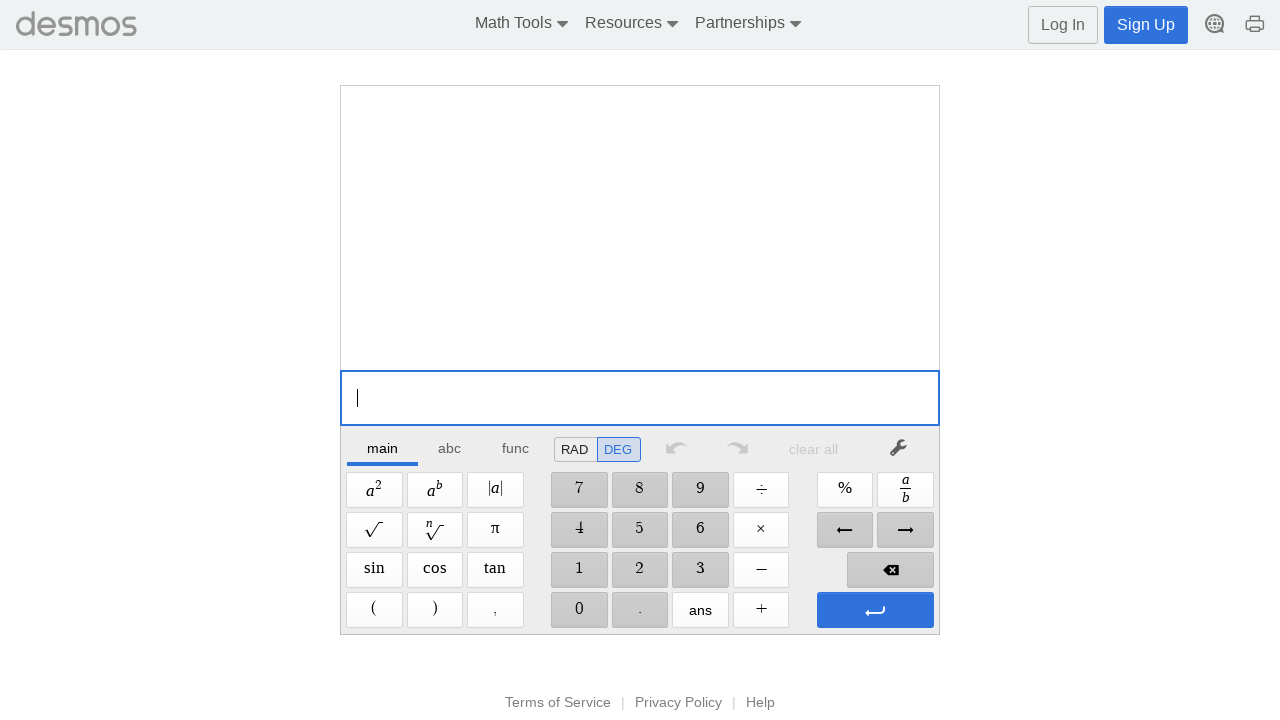

Verified 'Divide' operator button is visible on the calculator
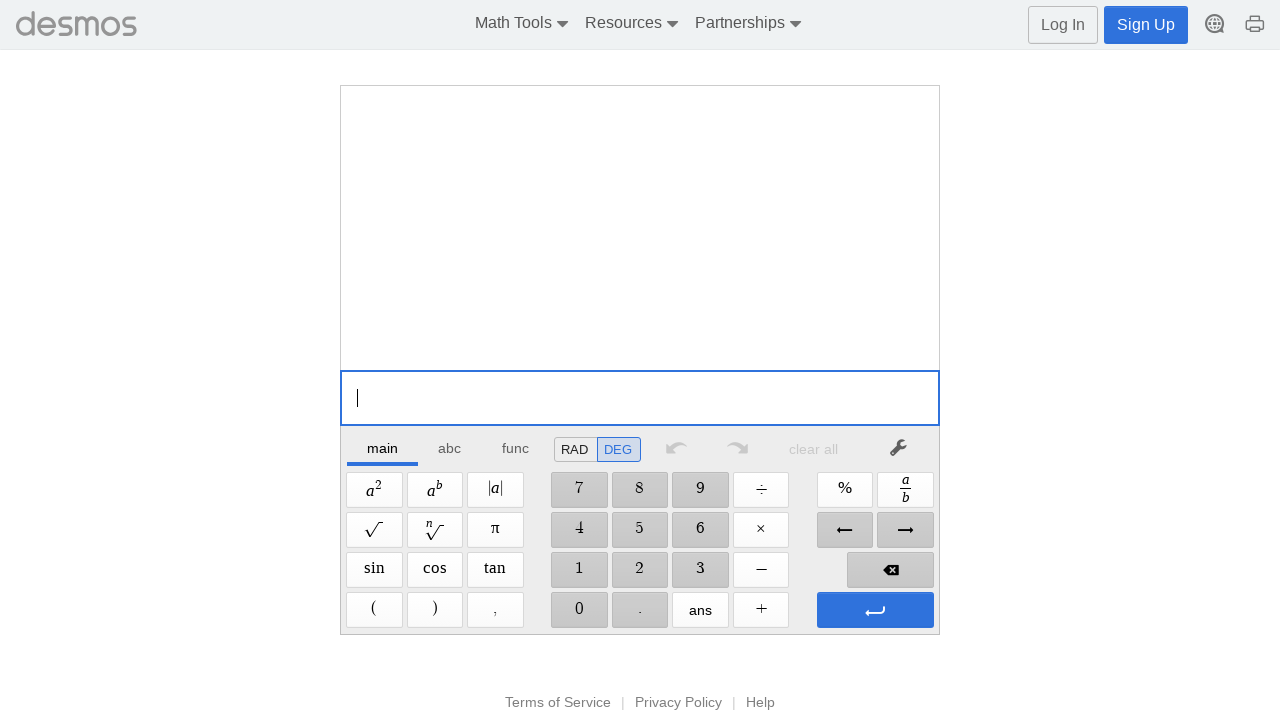

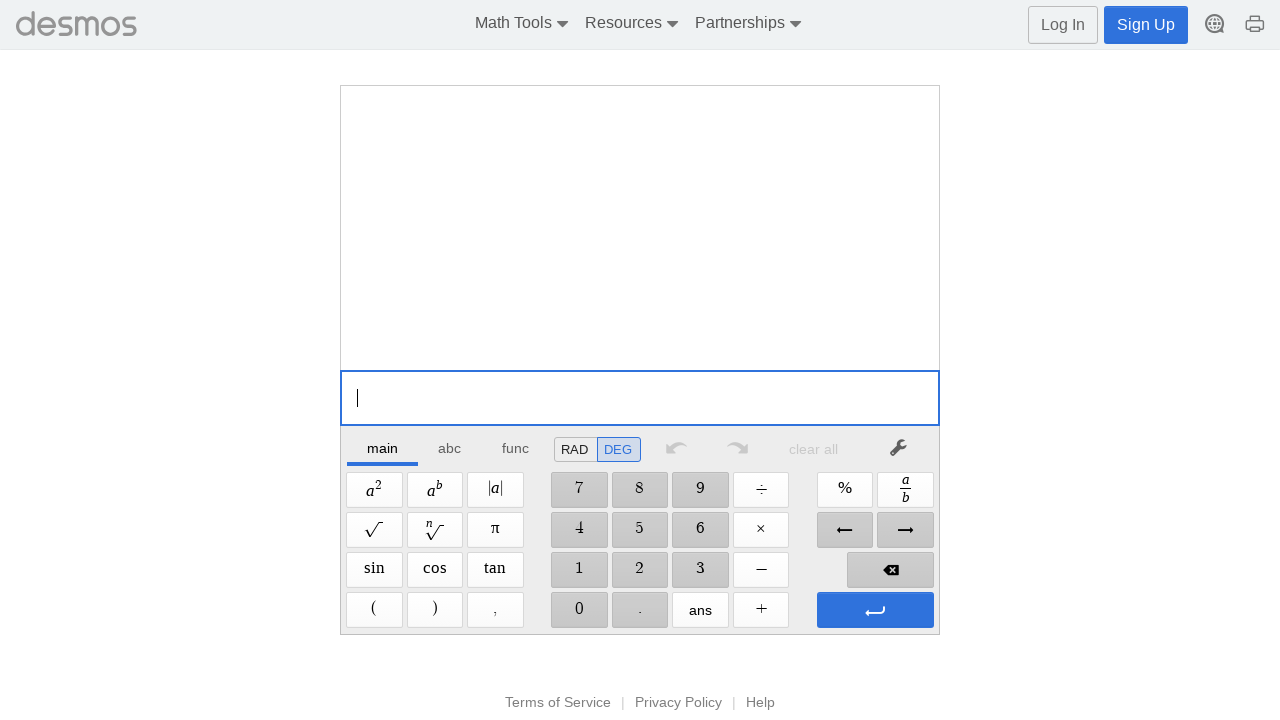